Tests JavaScript alert/prompt handling by clicking a button that triggers a prompt dialog, entering text, and accepting/dismissing the alert

Starting URL: https://testpages.herokuapp.com/styled/alerts/alert-test.html

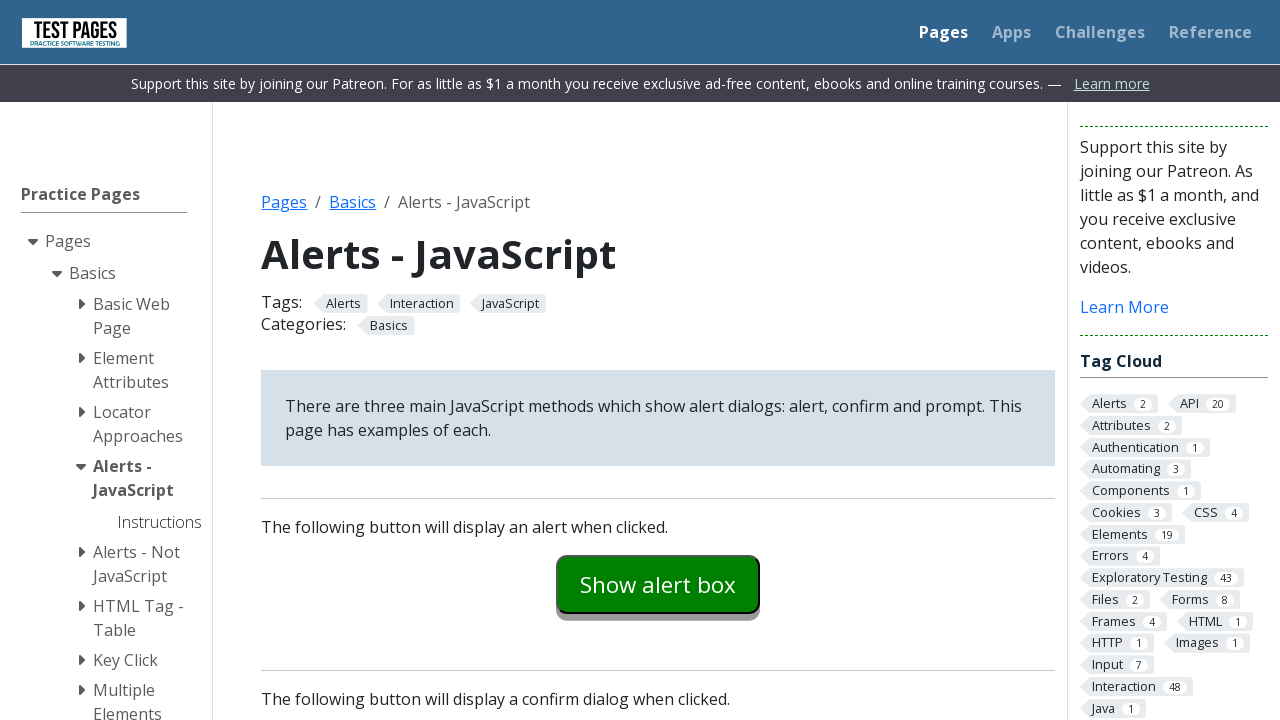

Clicked prompt example button to trigger first prompt dialog at (658, 360) on #promptexample
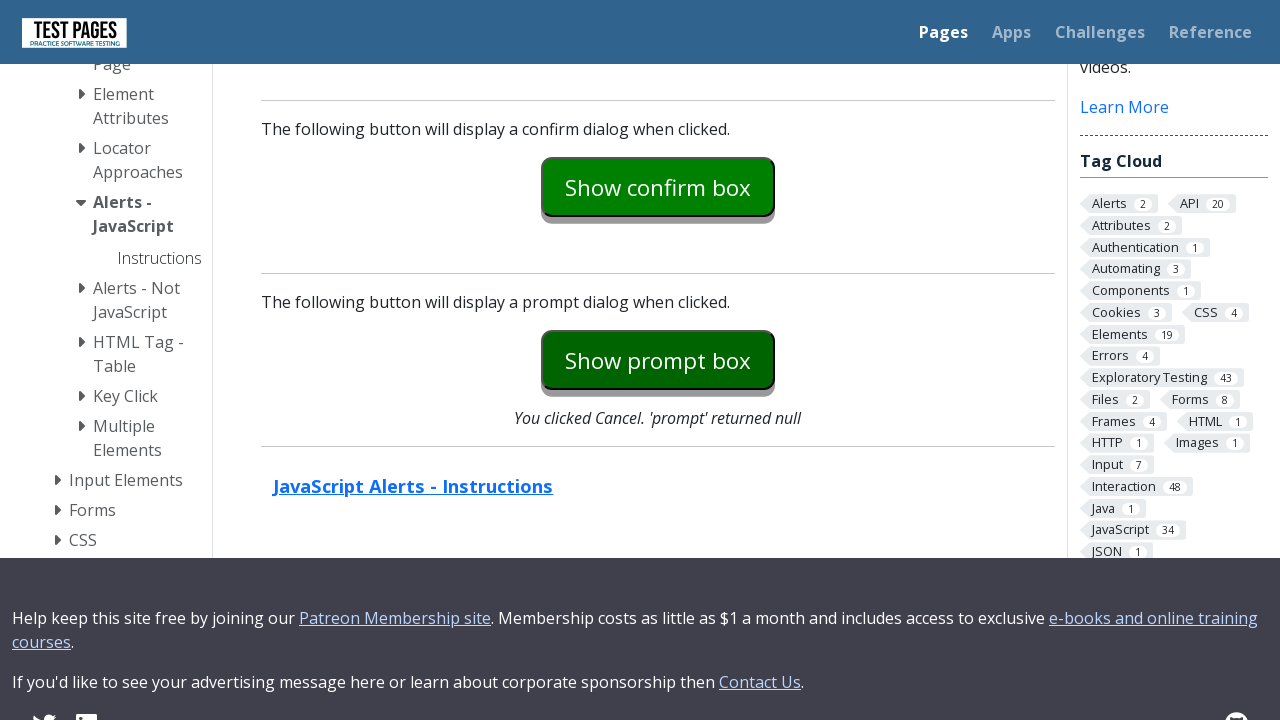

Set up dialog event handler to accept prompts with text 'Sabrina'
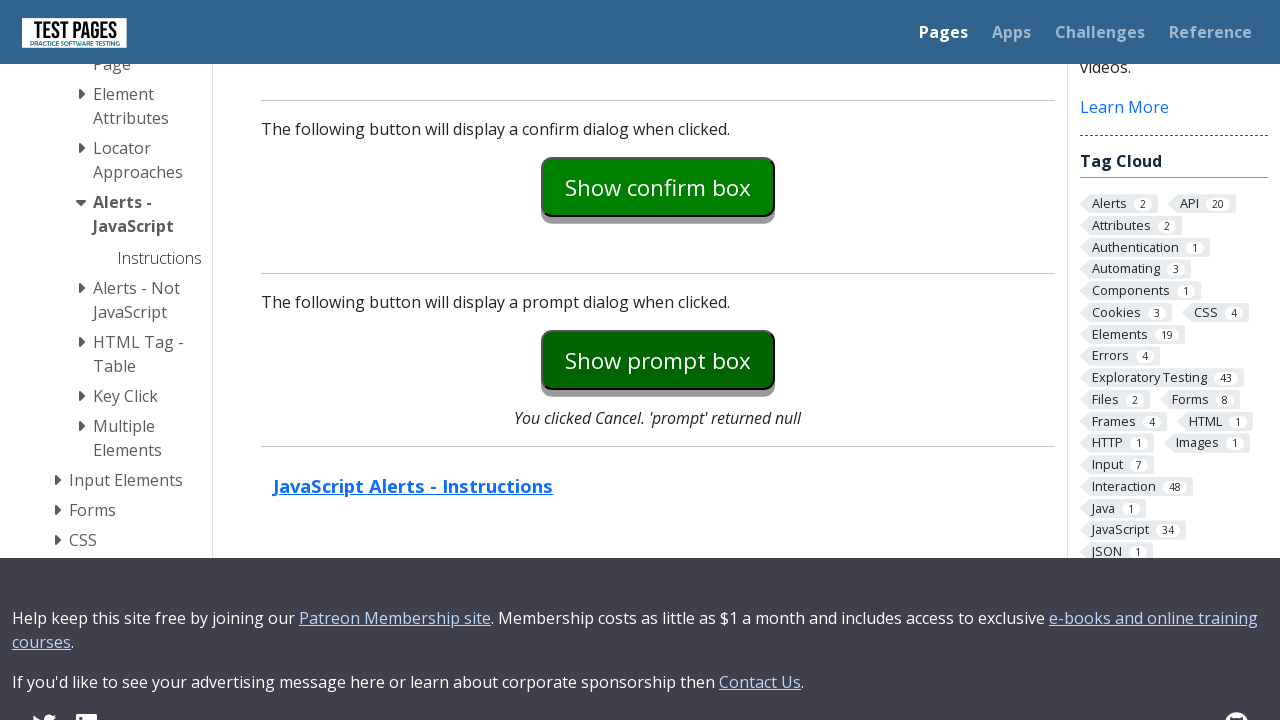

Registered one-time dialog handler for first prompt
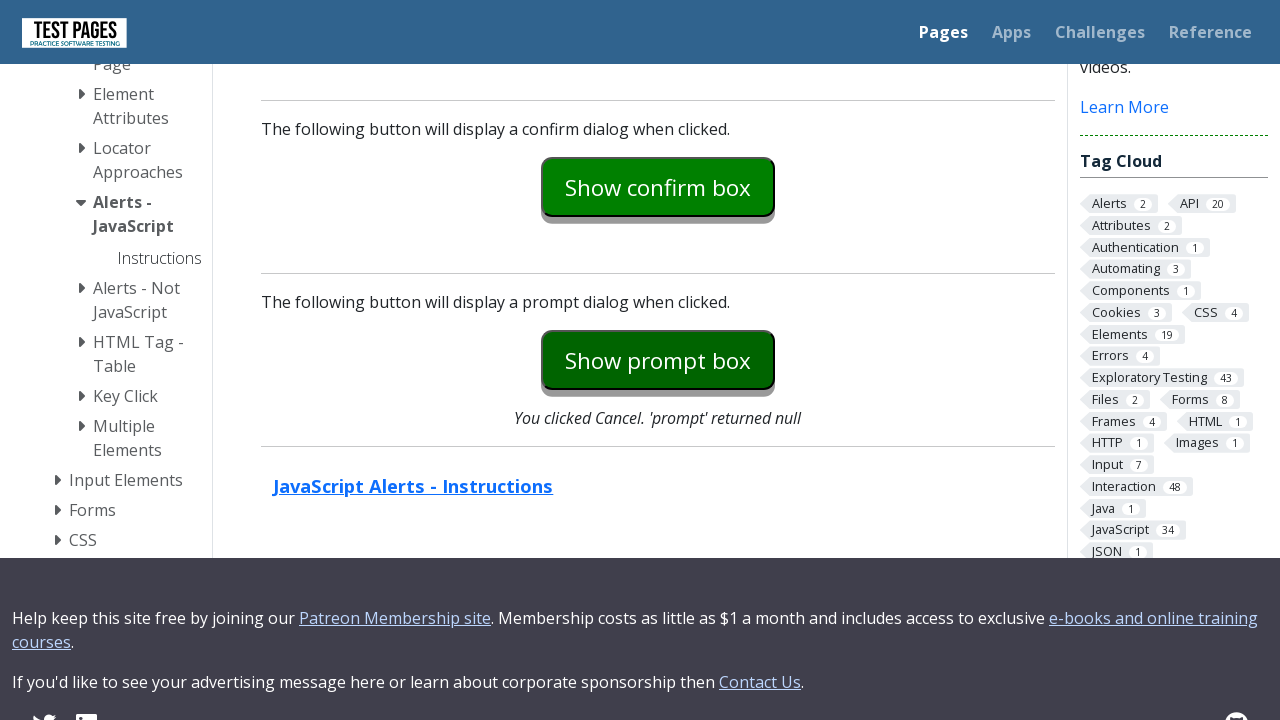

Clicked prompt example button and accepted first prompt with text 'Sabrina' at (658, 360) on #promptexample
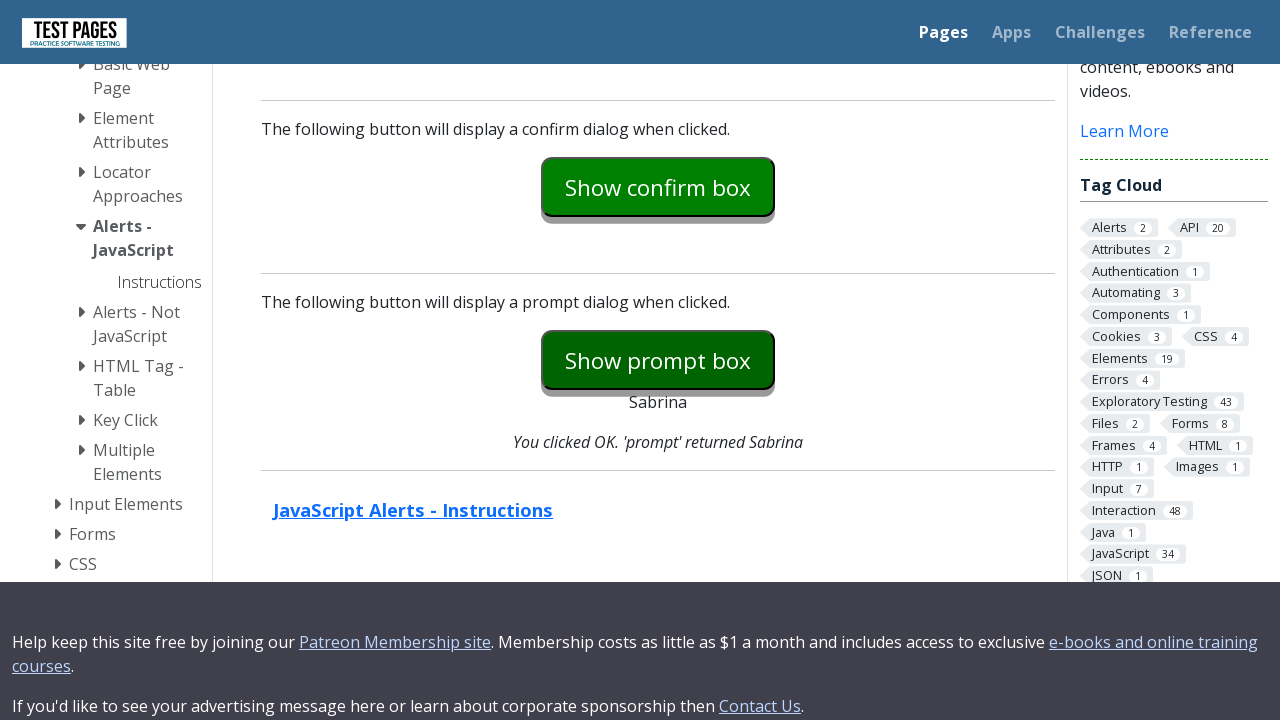

Registered one-time dialog handler to dismiss second prompt
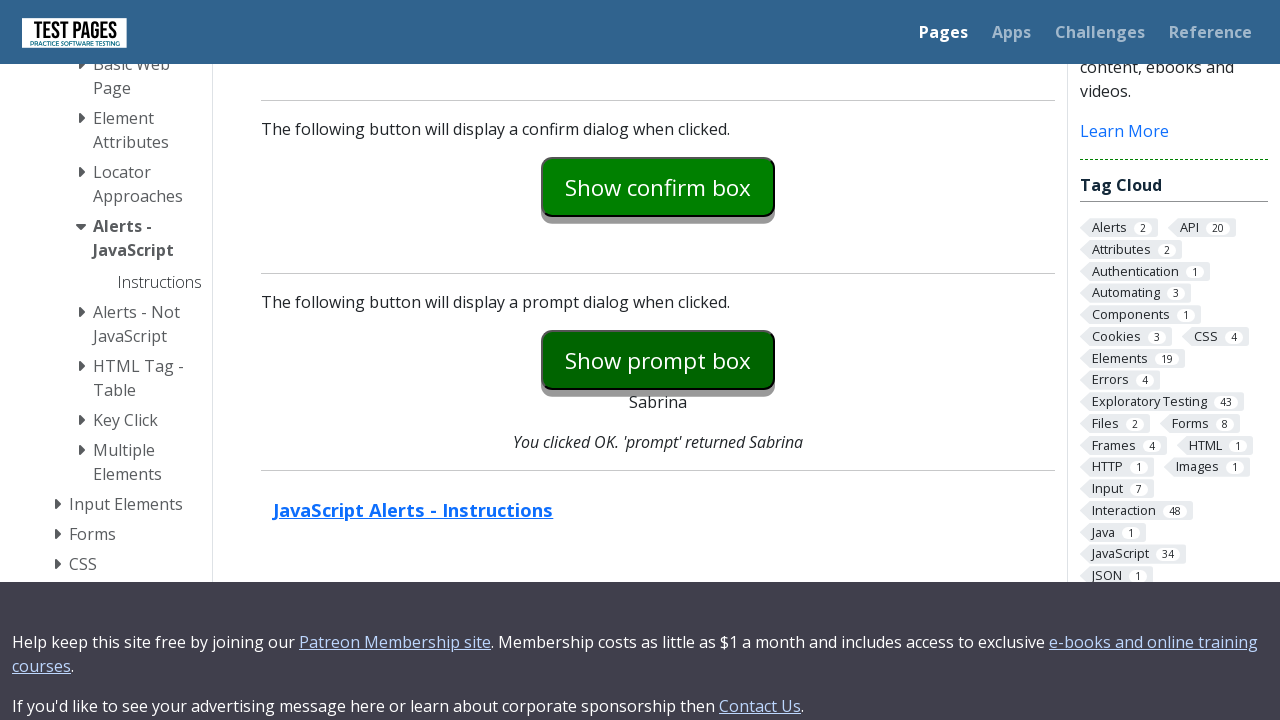

Clicked prompt example button and dismissed second prompt at (658, 360) on #promptexample
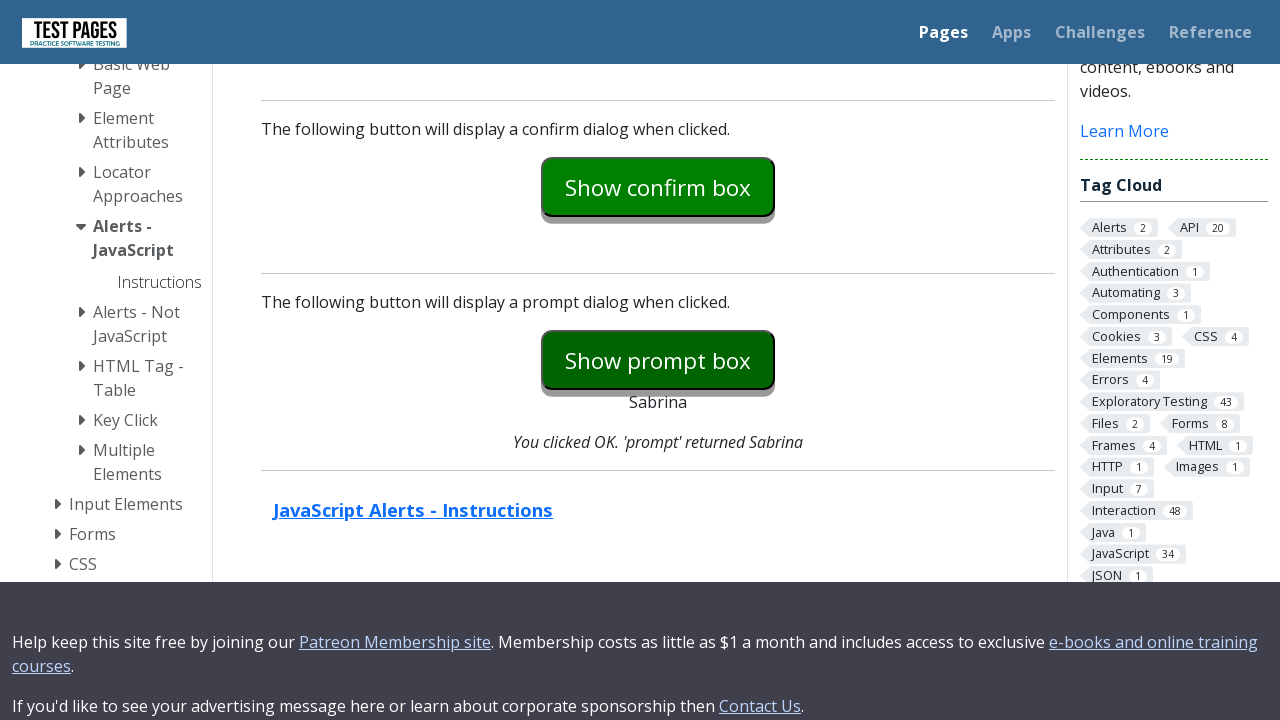

Verified prompt result element is displayed on page
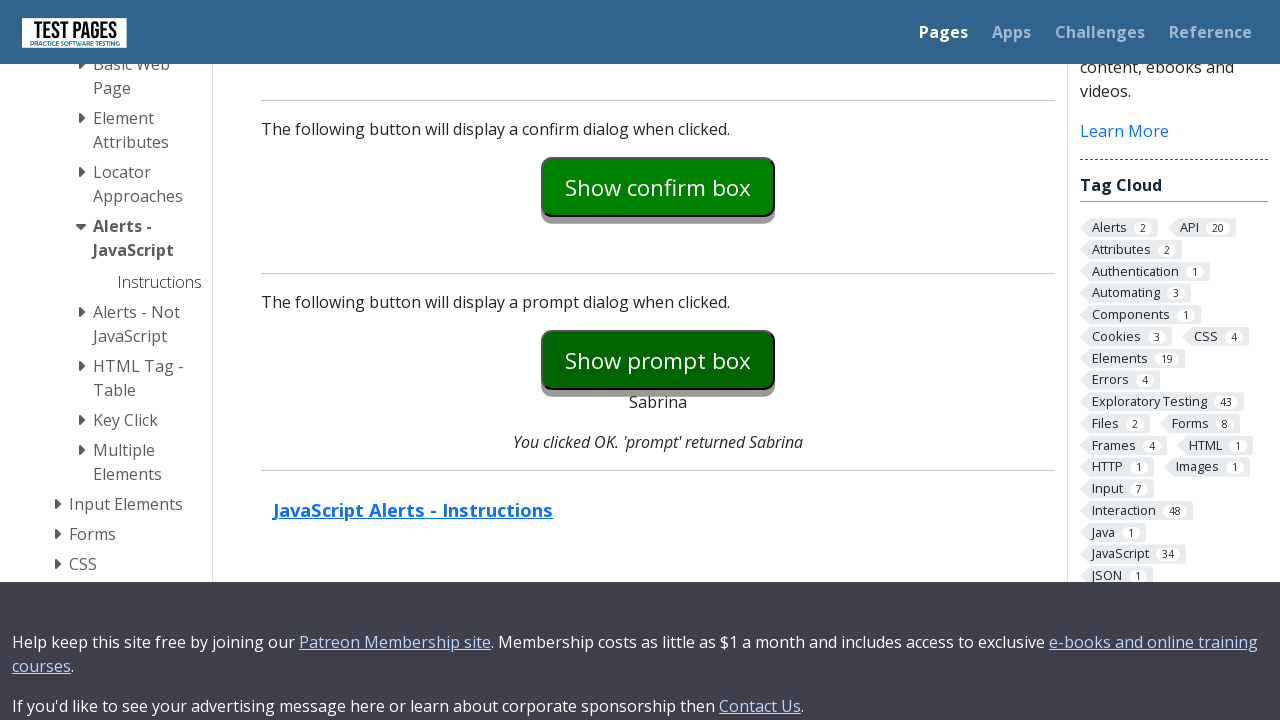

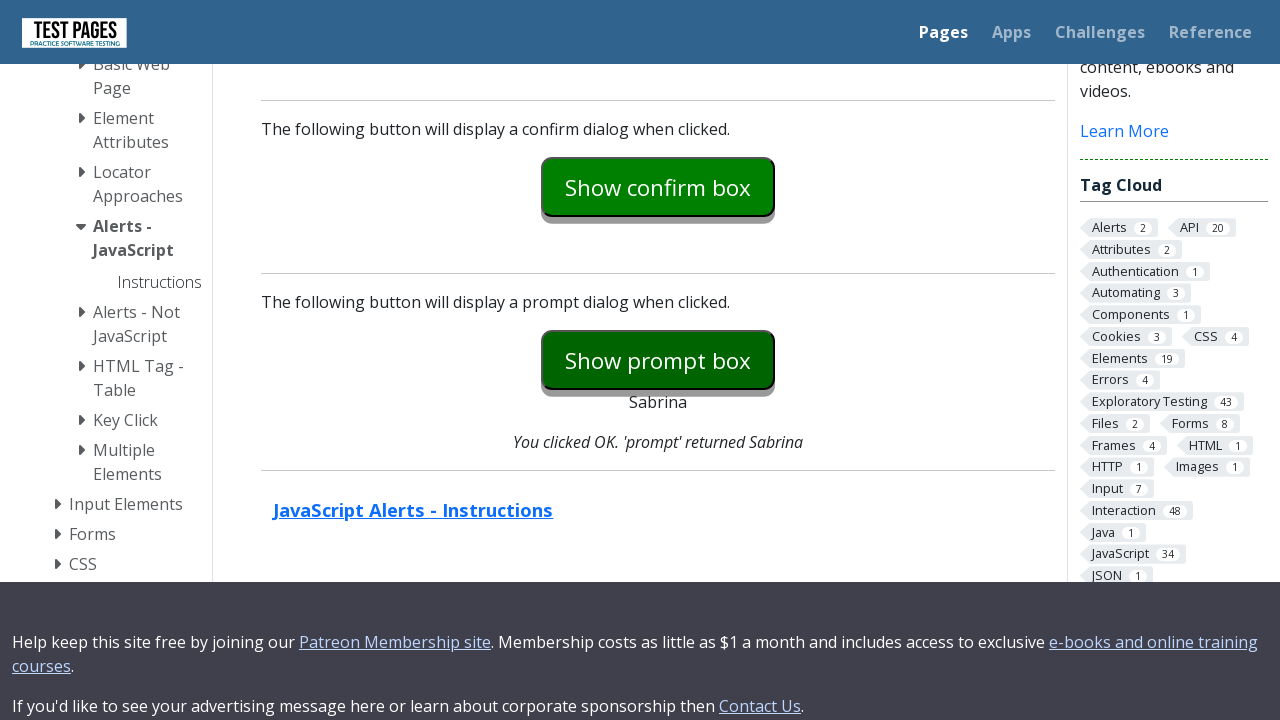